Tests JavaScript alert functionality on W3Schools tryit editor by switching to the iframe containing the demo, clicking the "Try it" button to trigger an alert, and handling the dialog.

Starting URL: https://www.w3schools.com/js/tryit.asp?filename=tryjs_alert

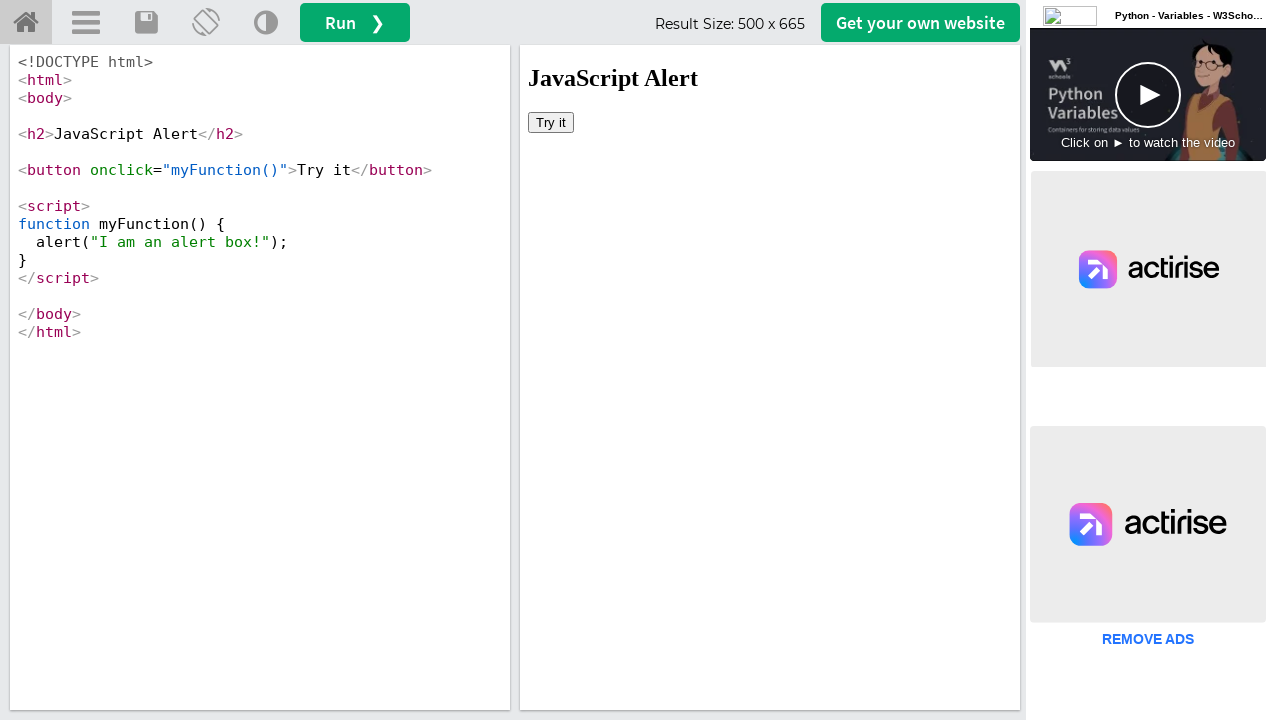

Waited for page to load with networkidle state
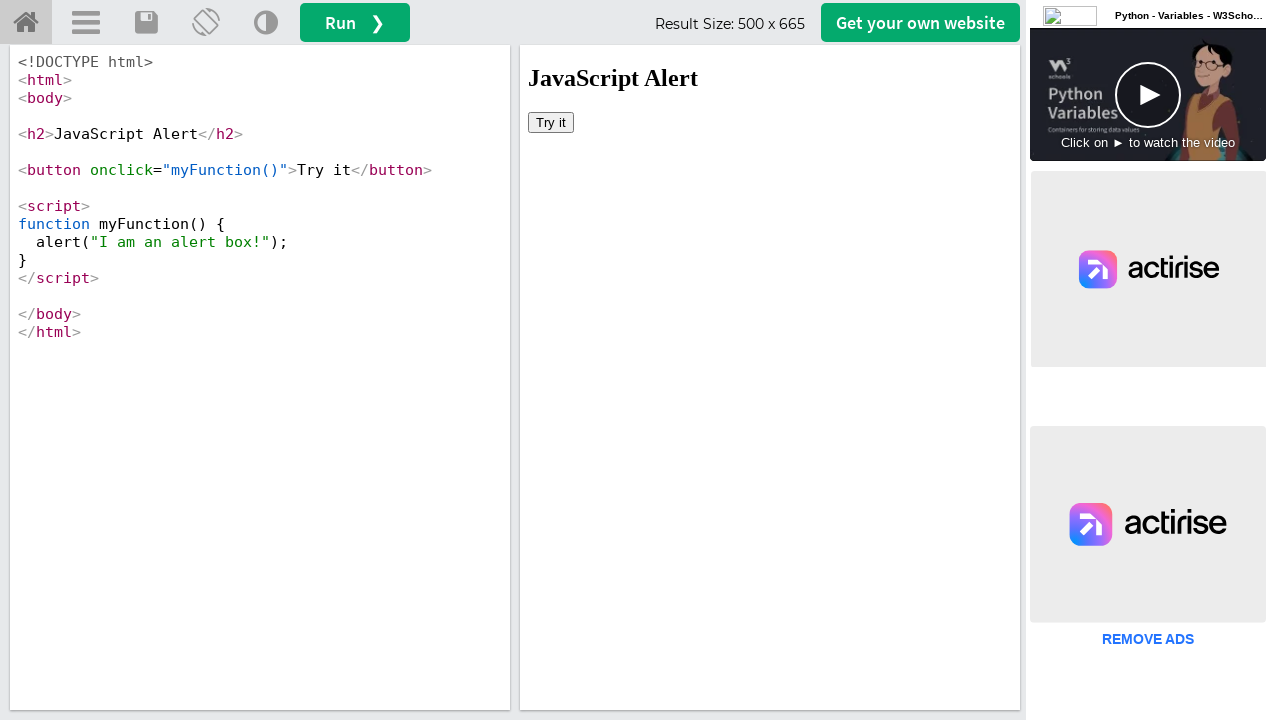

Located iframe with ID 'iframeResult' containing the demo
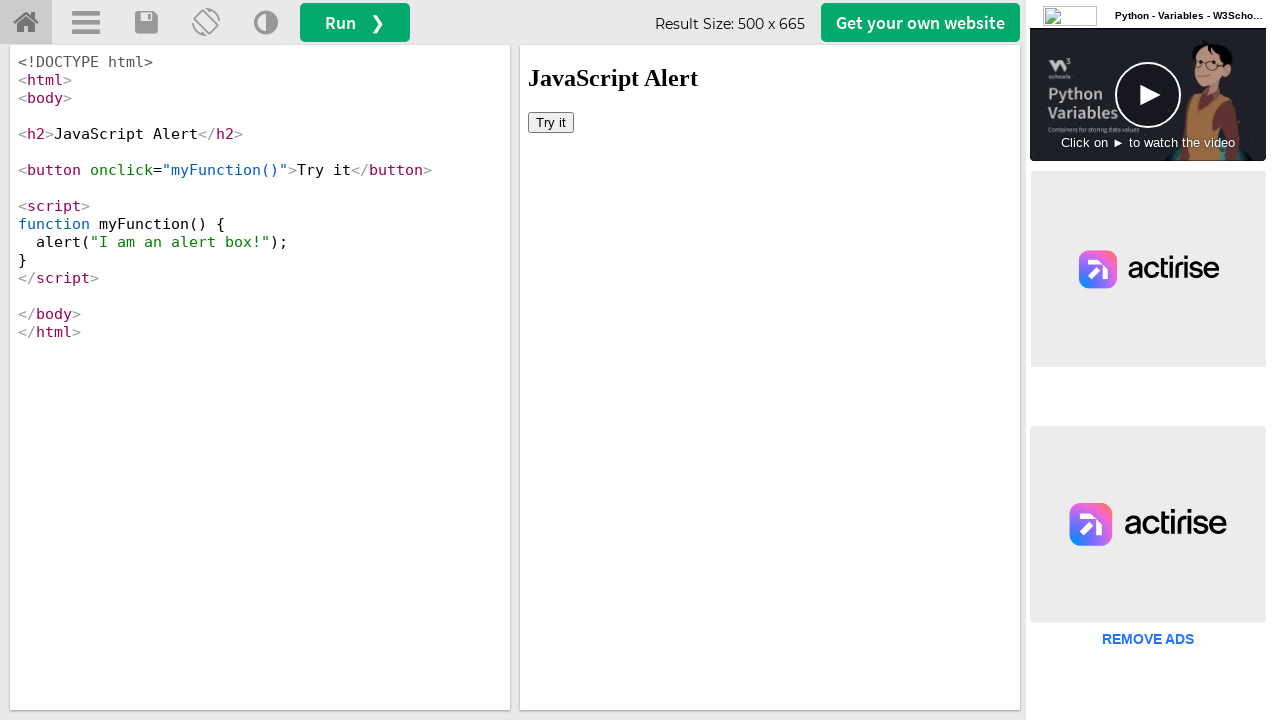

Set up dialog handler to automatically accept alerts
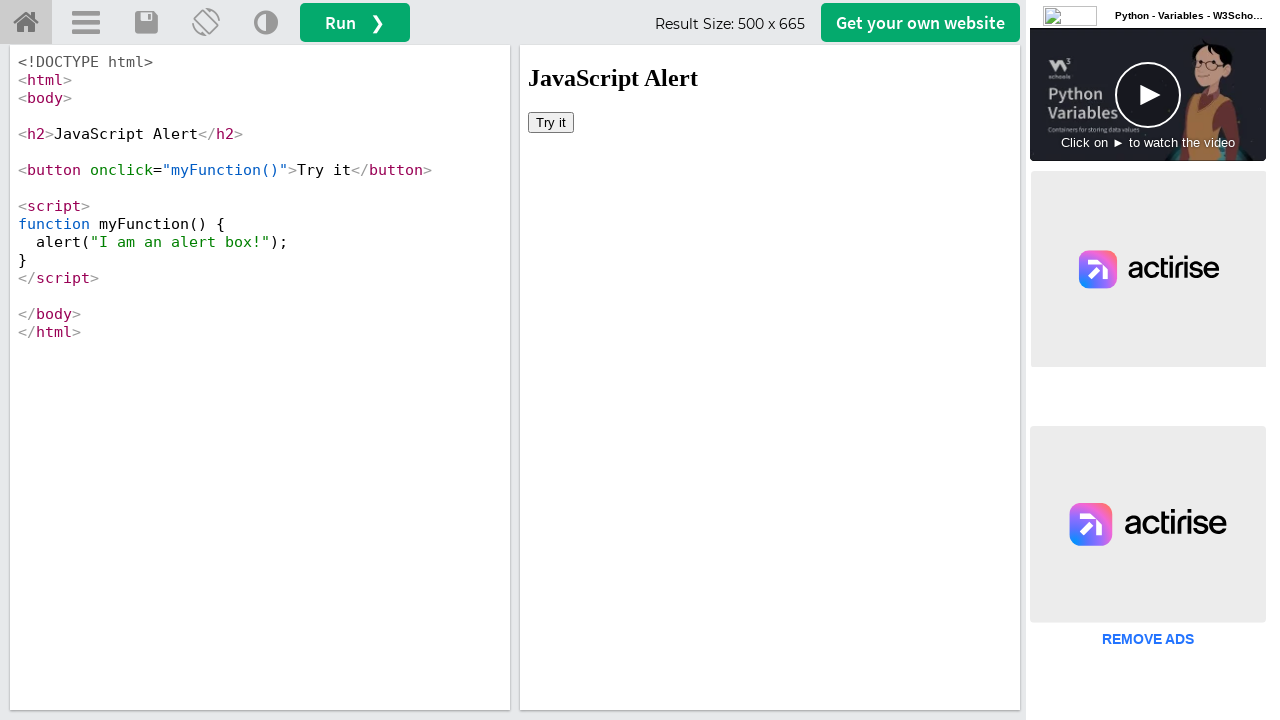

Clicked 'Try it' button to trigger JavaScript alert at (551, 122) on #iframeResult >> internal:control=enter-frame >> button:has-text('Try it')
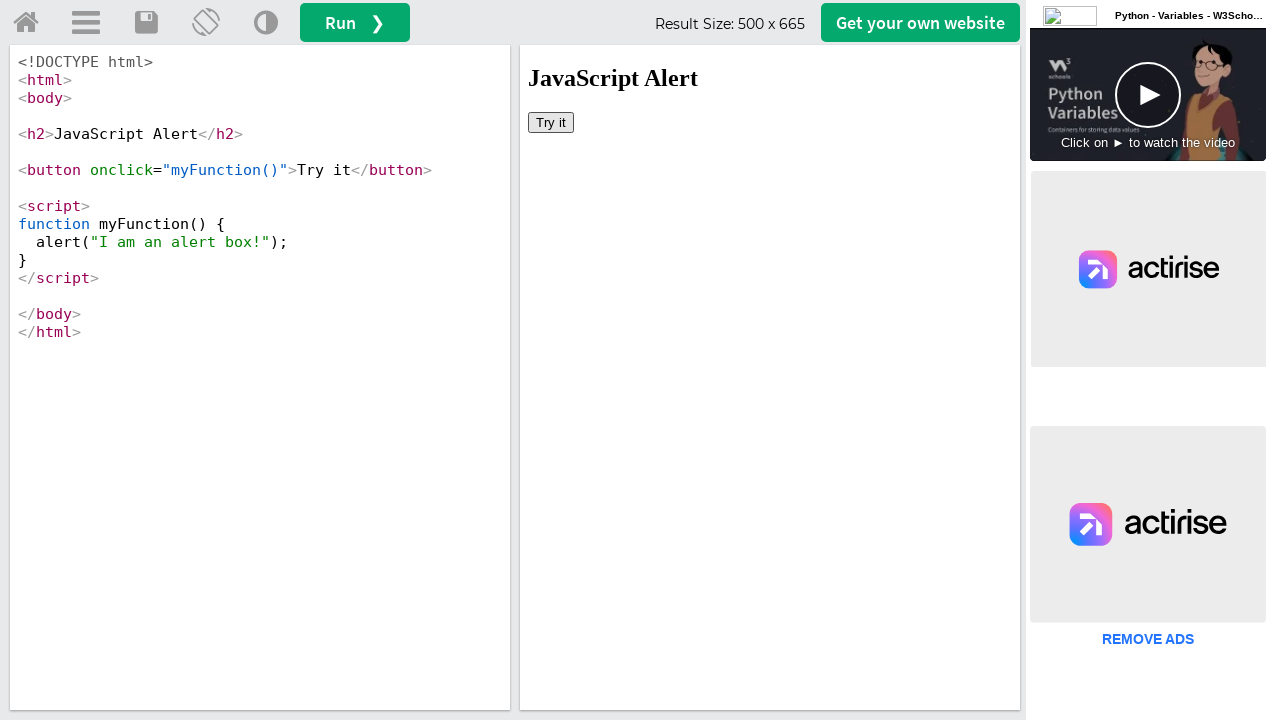

Waited 1 second to ensure alert dialog was handled
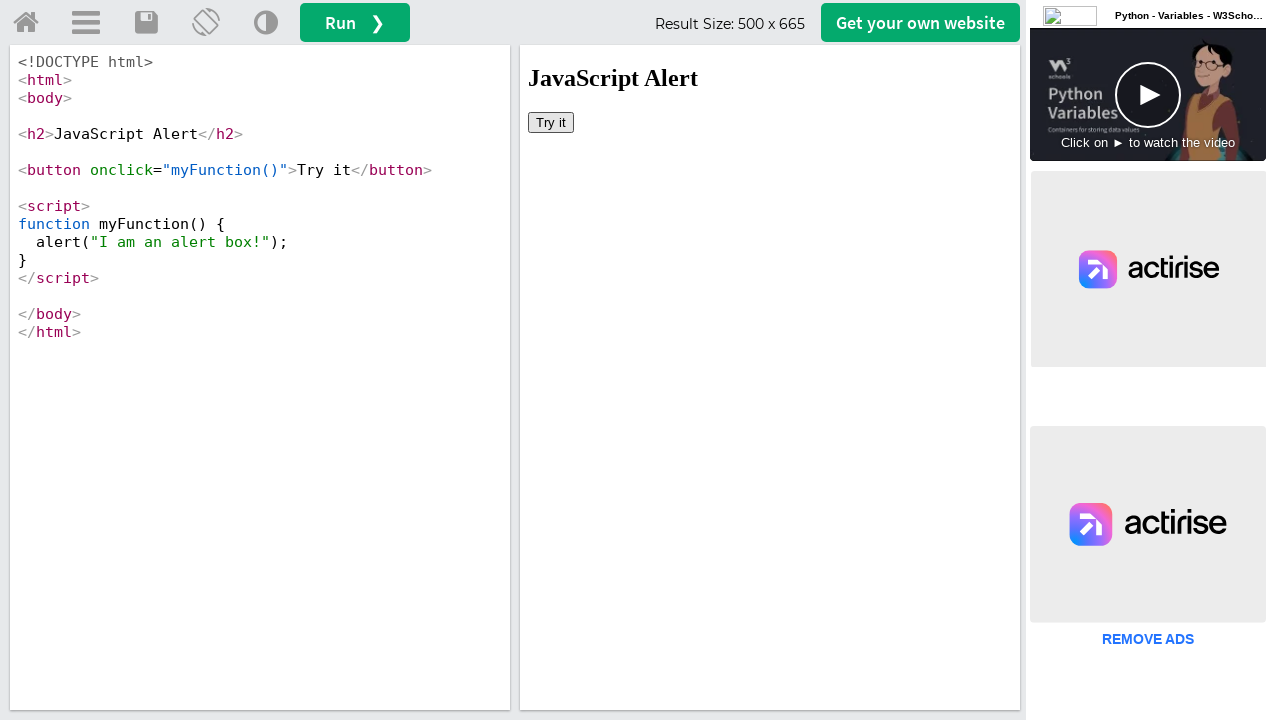

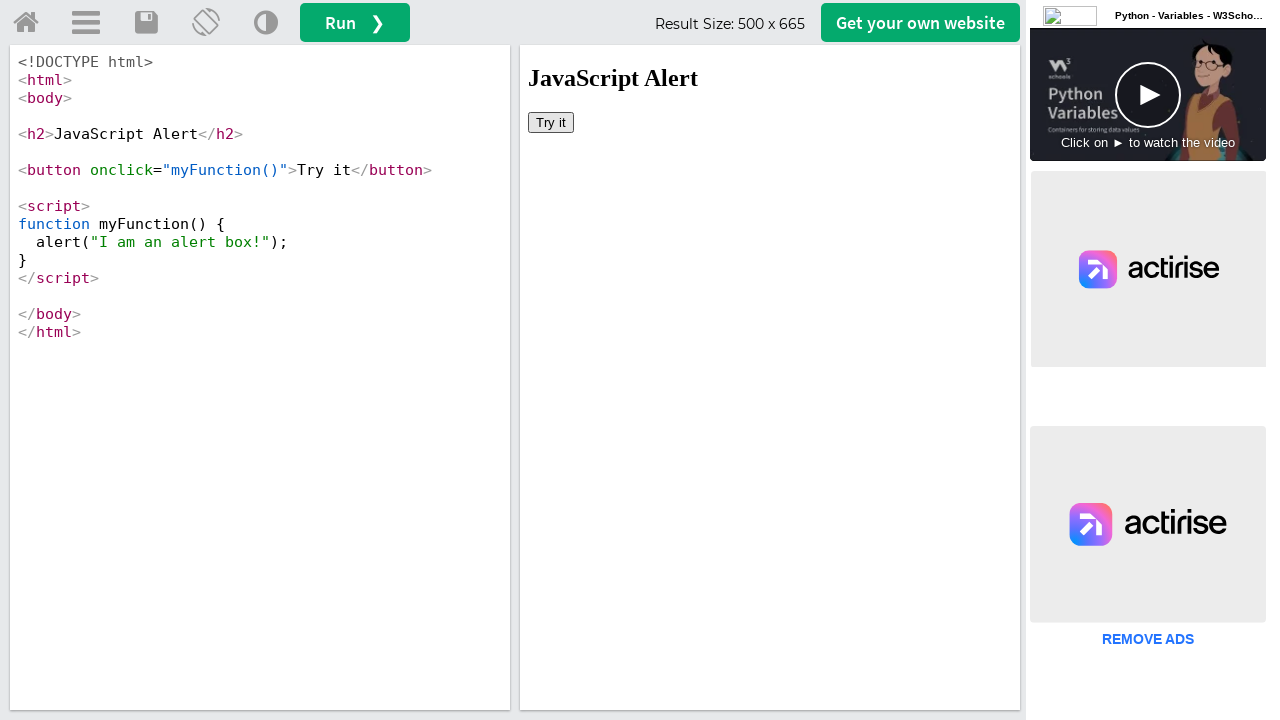